Tests opening a new browser window by clicking the New Window button, switching to it, verifying content, and switching back.

Starting URL: https://demoqa.com/browser-windows

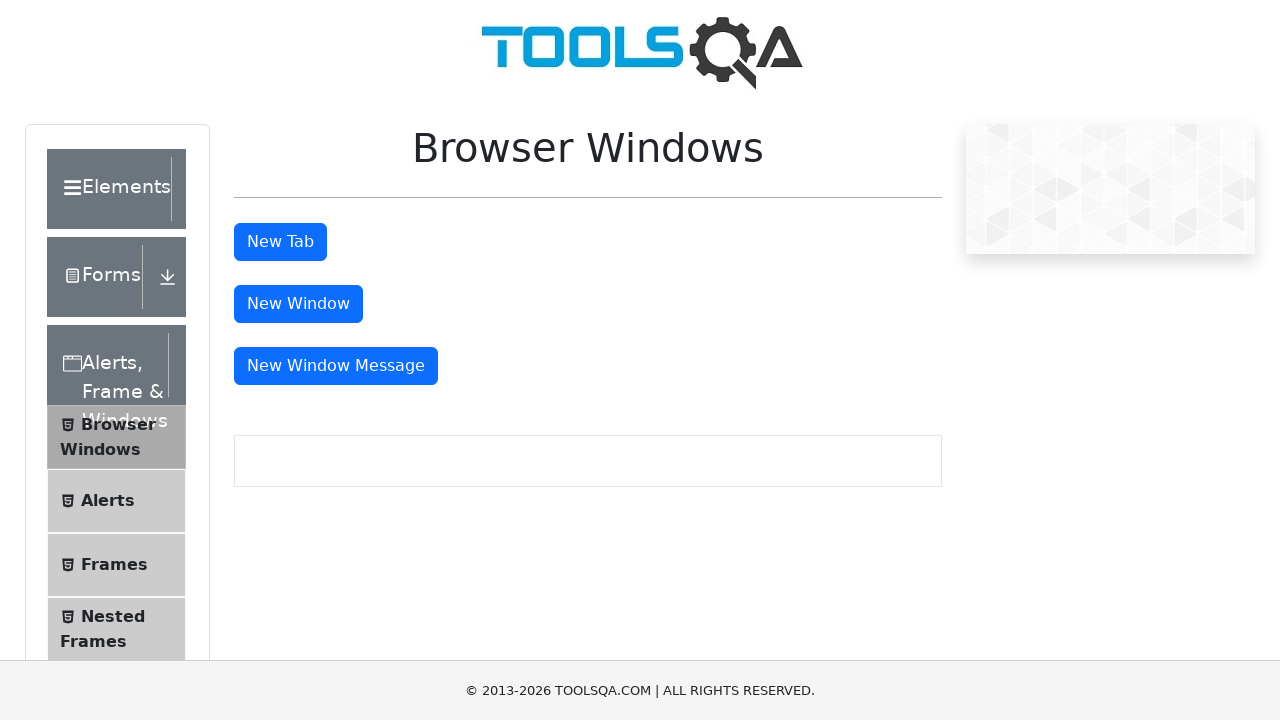

Waited for New Window button to be available
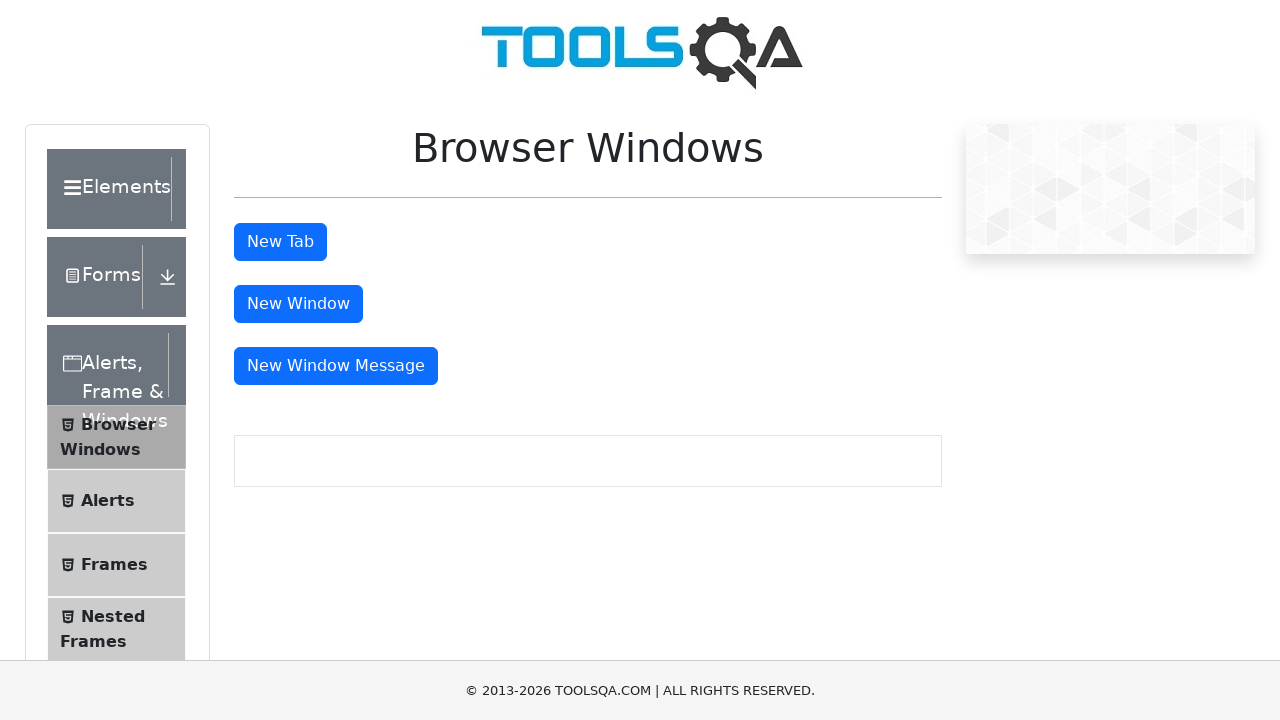

Clicked New Window button to open new browser window at (298, 304) on #windowButton
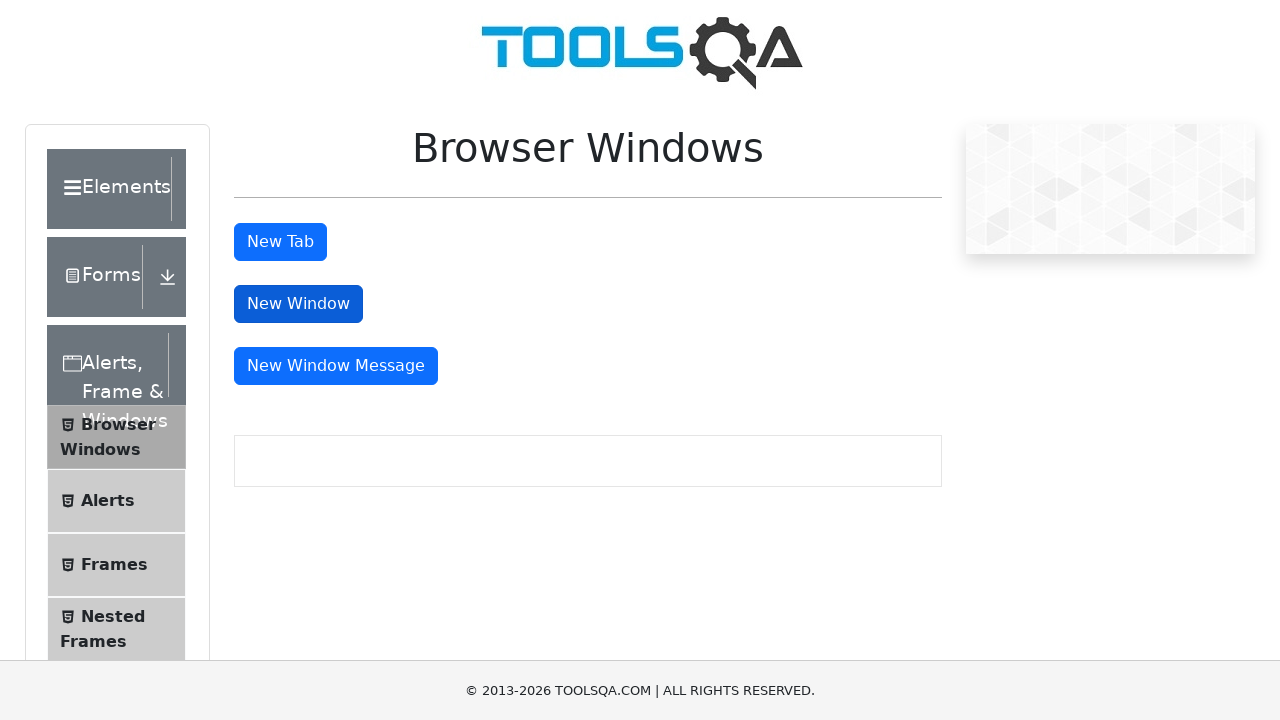

New window loaded and ready
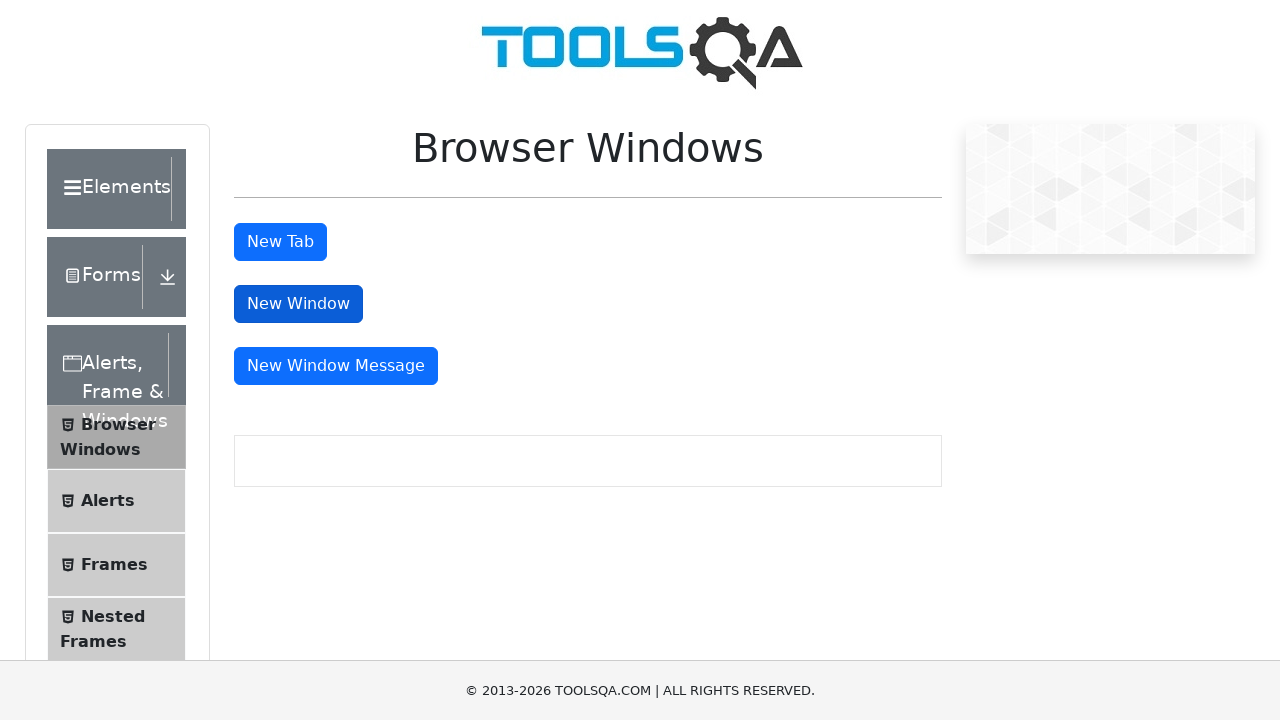

Verified new window URL is https://demoqa.com/sample
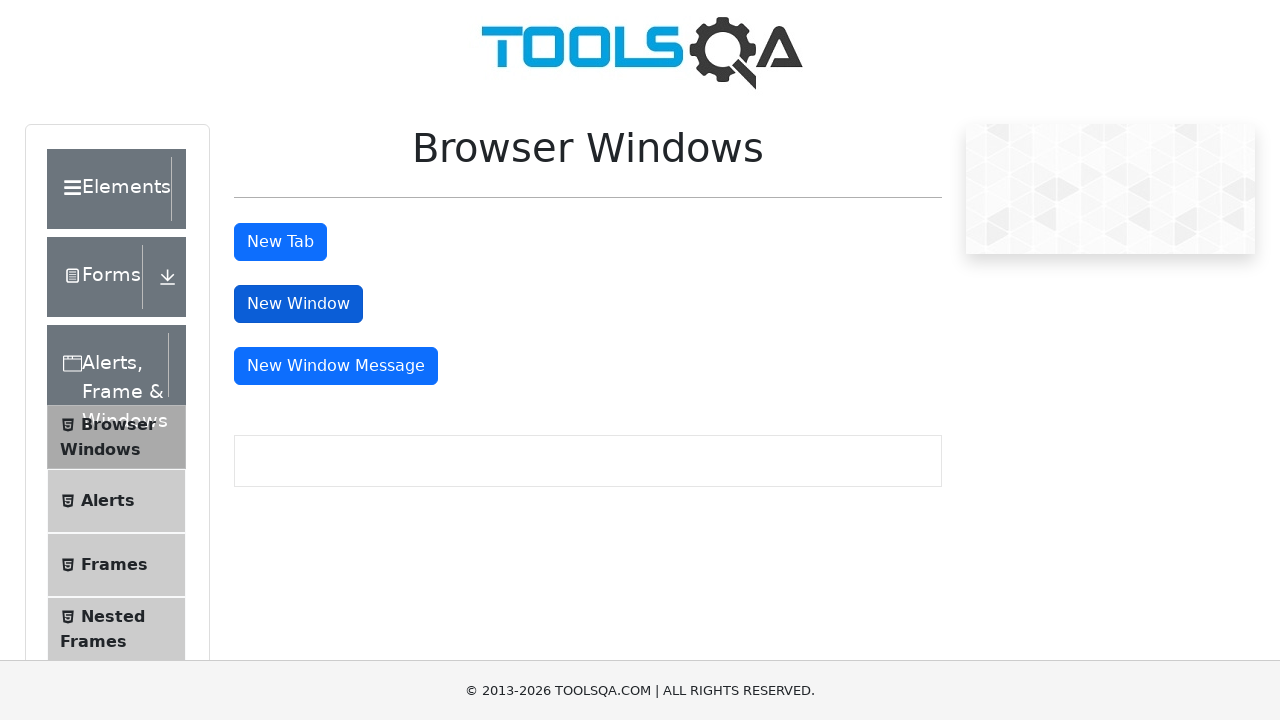

Verified headline content in new window is 'This is a sample page'
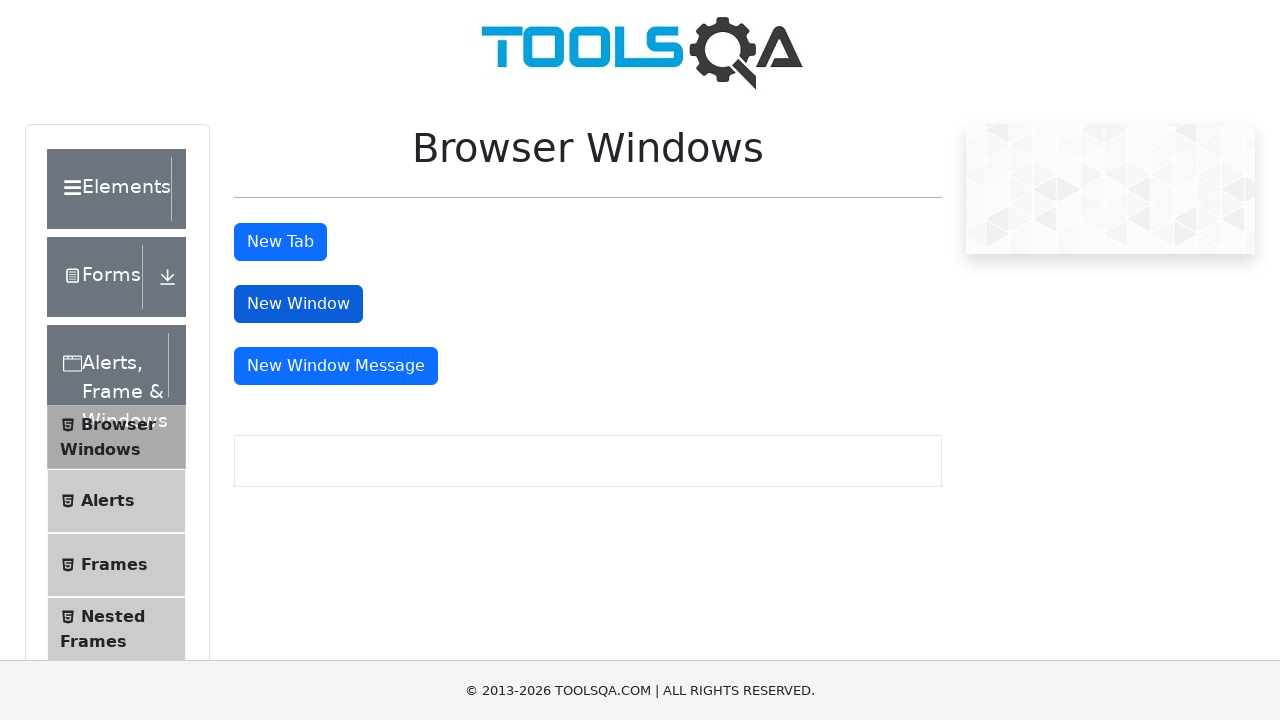

Verified original page URL is still https://demoqa.com/browser-windows
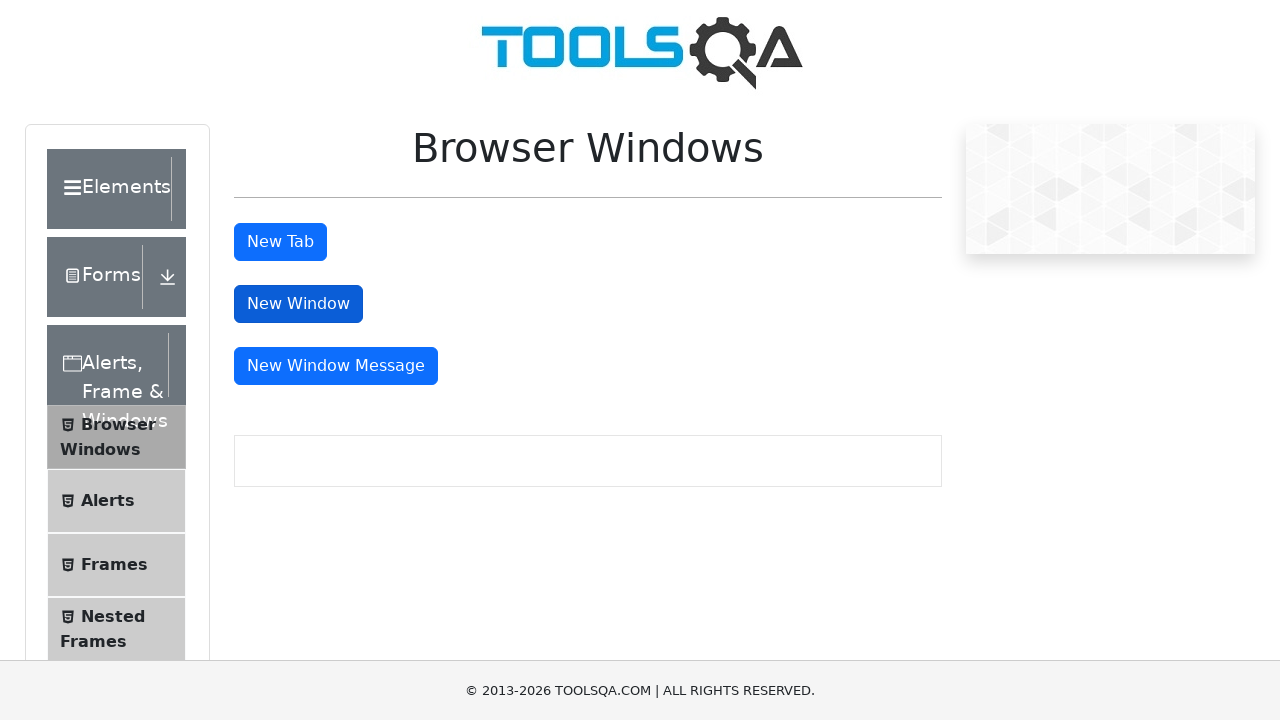

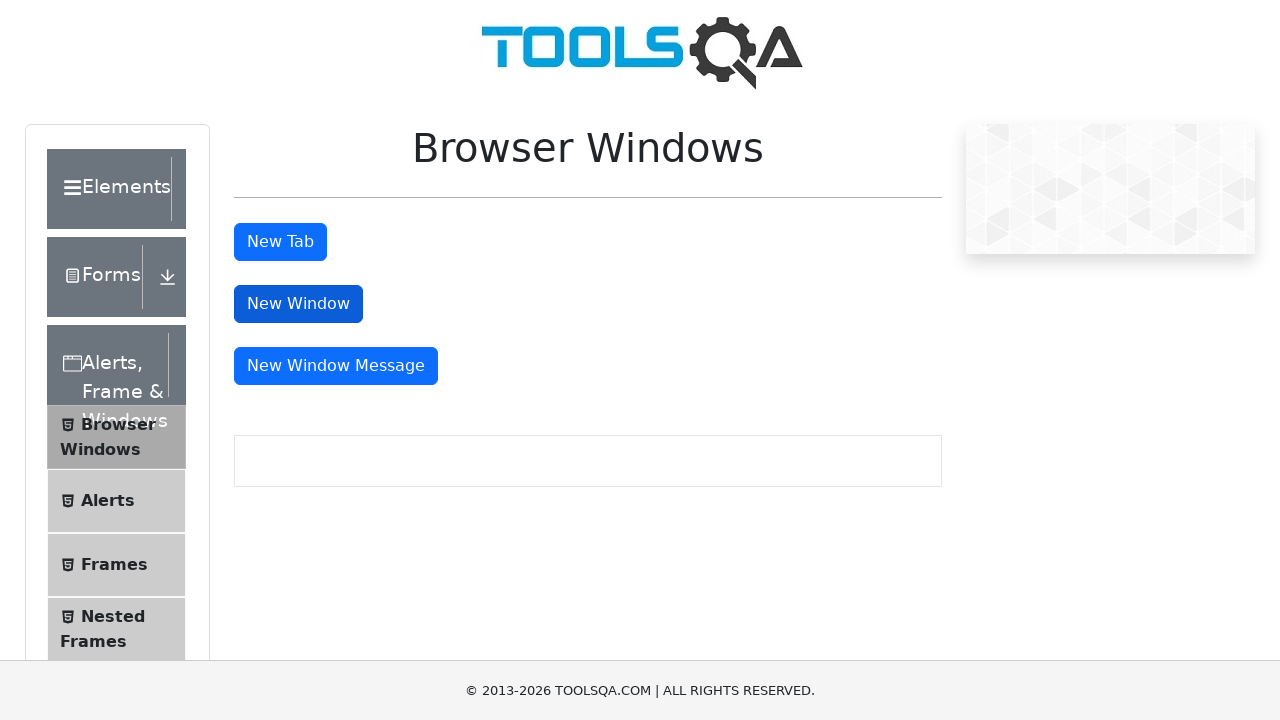